Tests the text box form on DemoQA by entering a name in the username field

Starting URL: https://demoqa.com/text-box

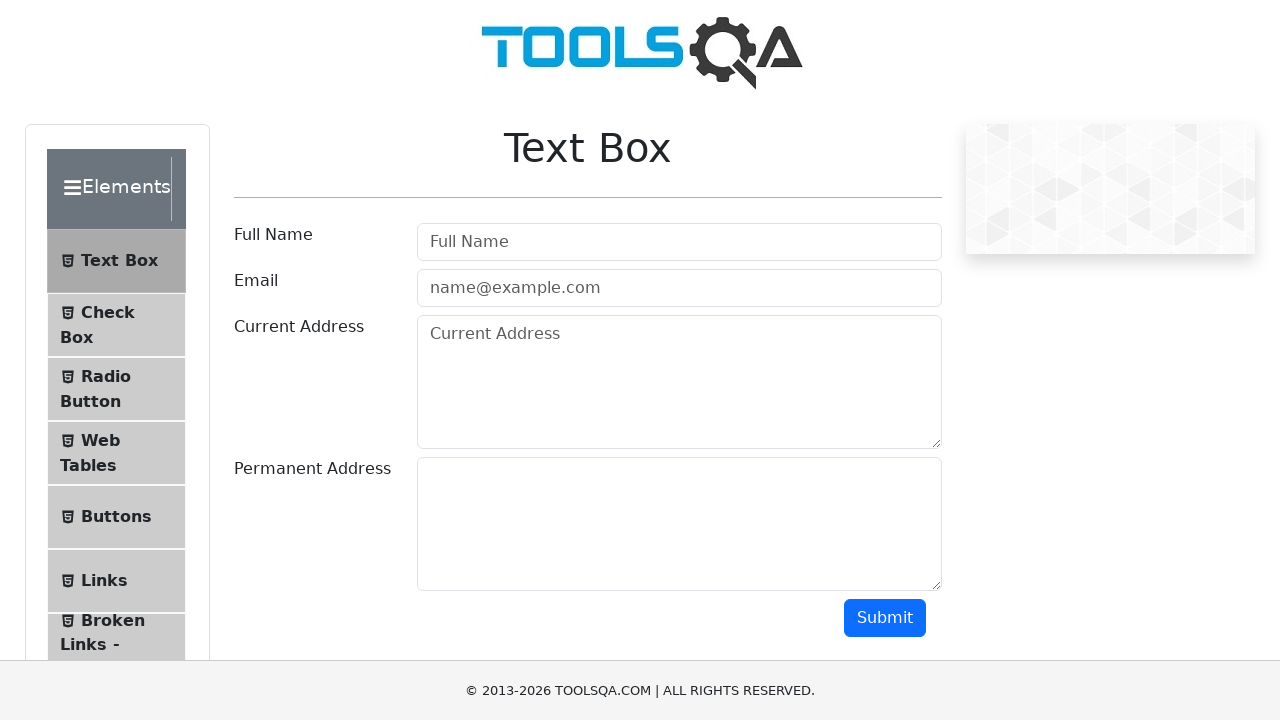

Filled username field with 'Edwin' on input#userName
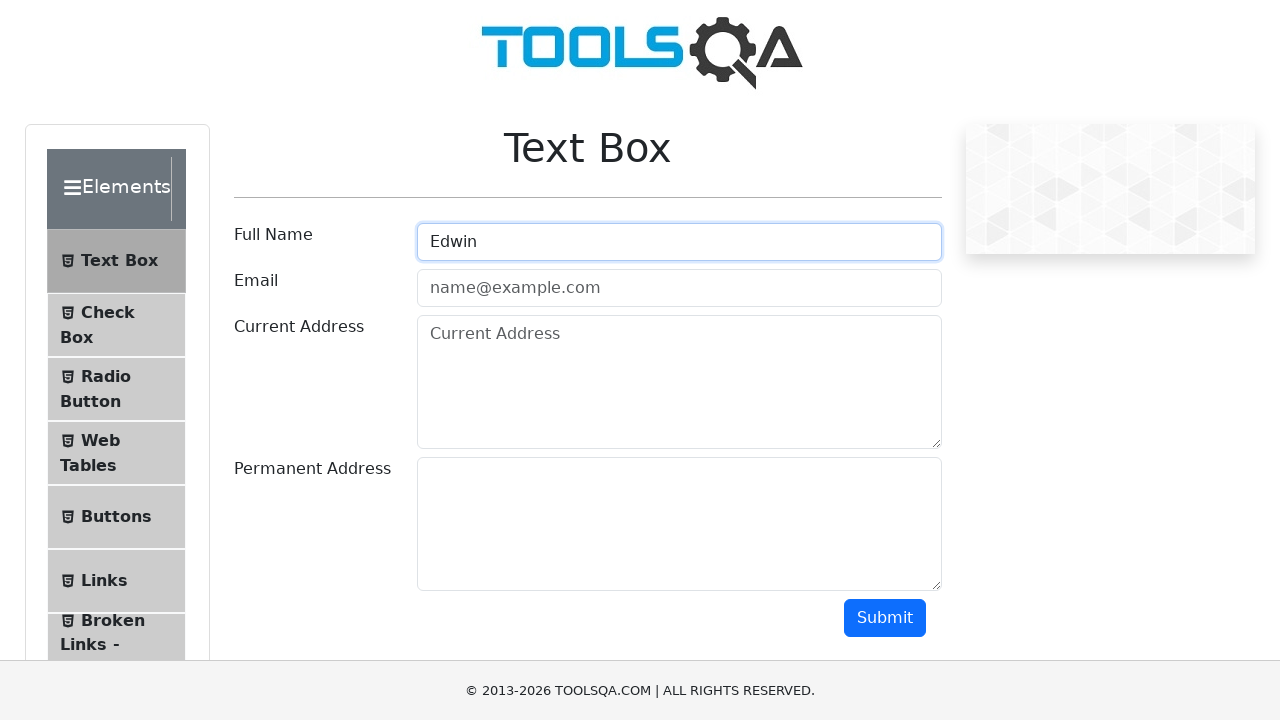

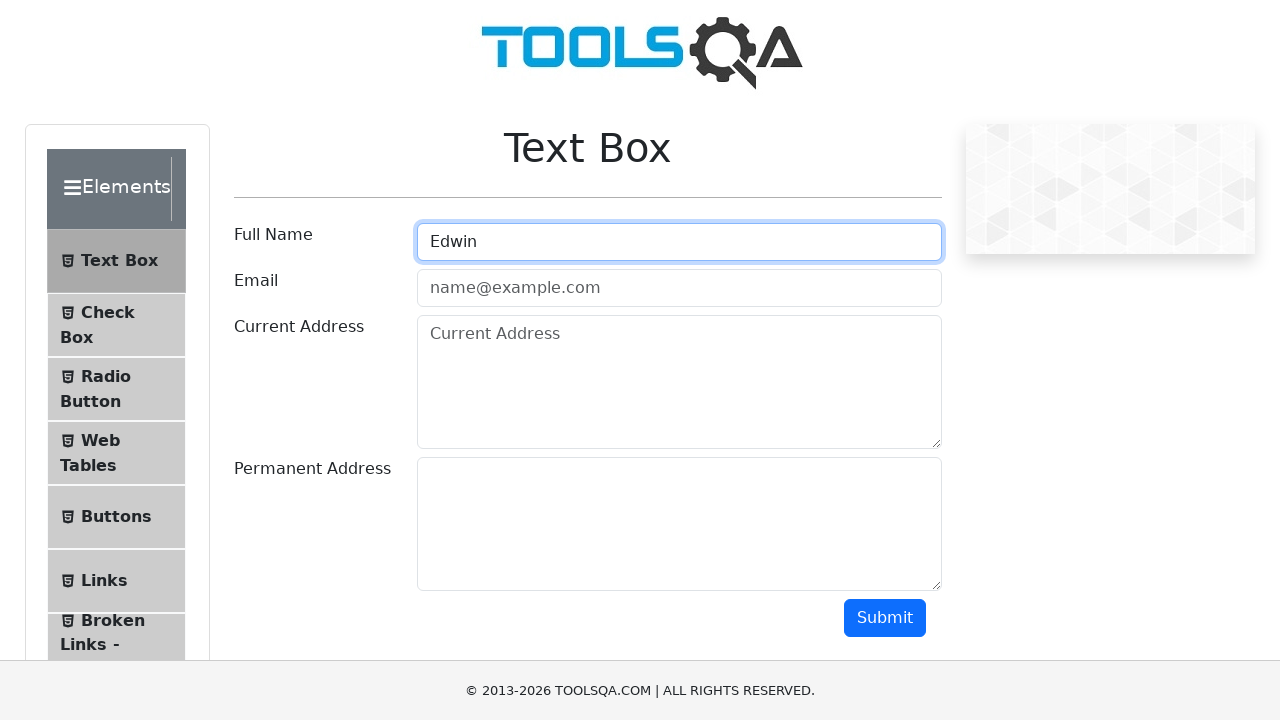